Tests browser navigation methods by navigating to Flipkart, then using back, forward, and refresh navigation commands to demonstrate browser history manipulation.

Starting URL: https://www.flipkart.com/

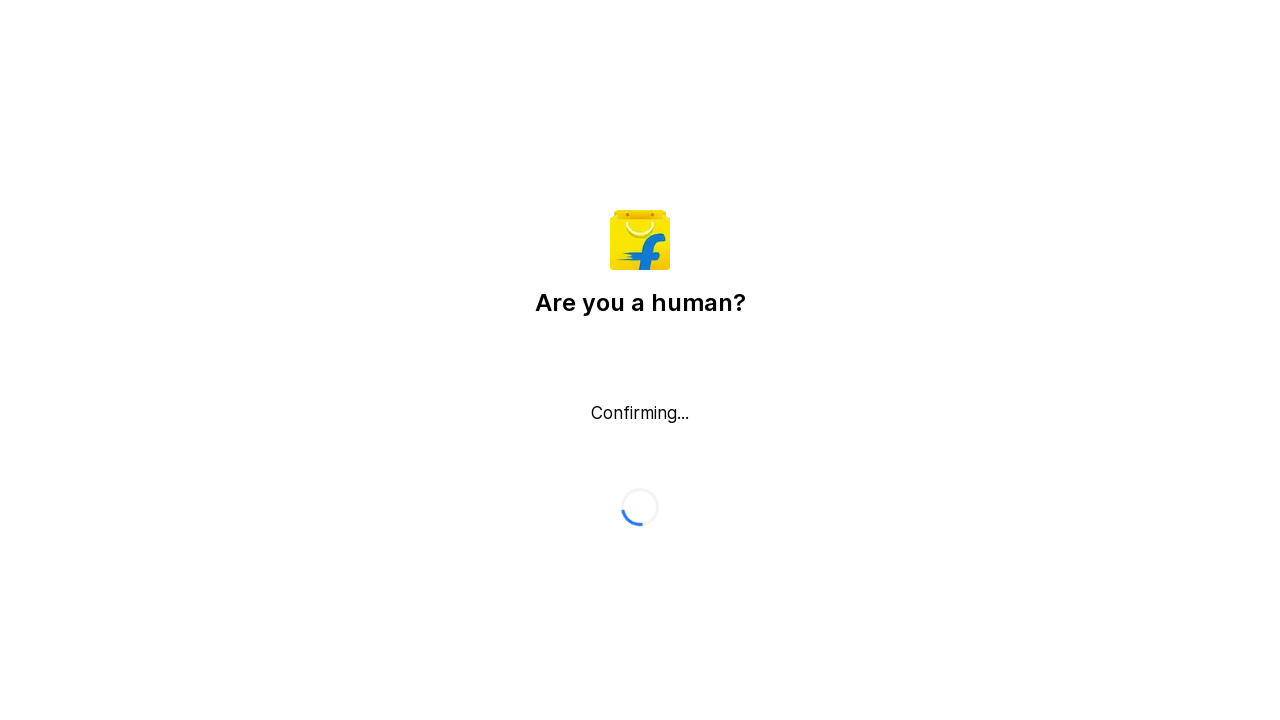

Waited for Flipkart page to load with domcontentloaded state
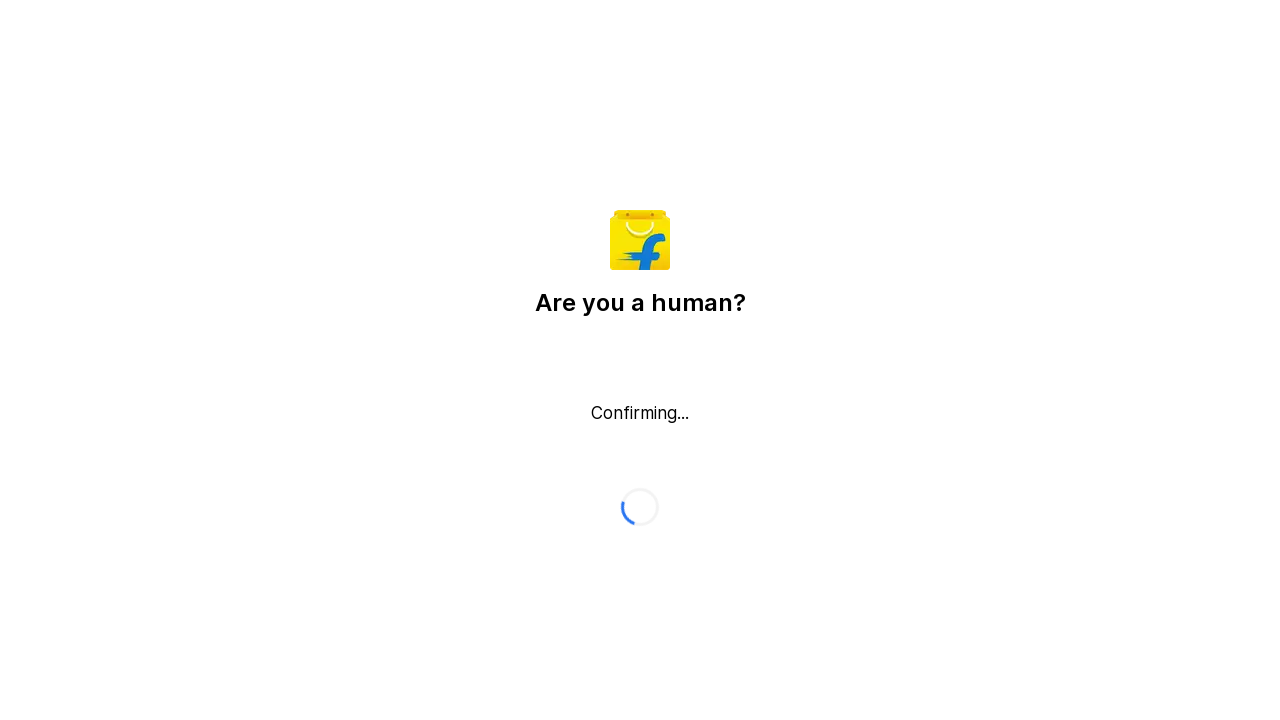

Navigated back in browser history
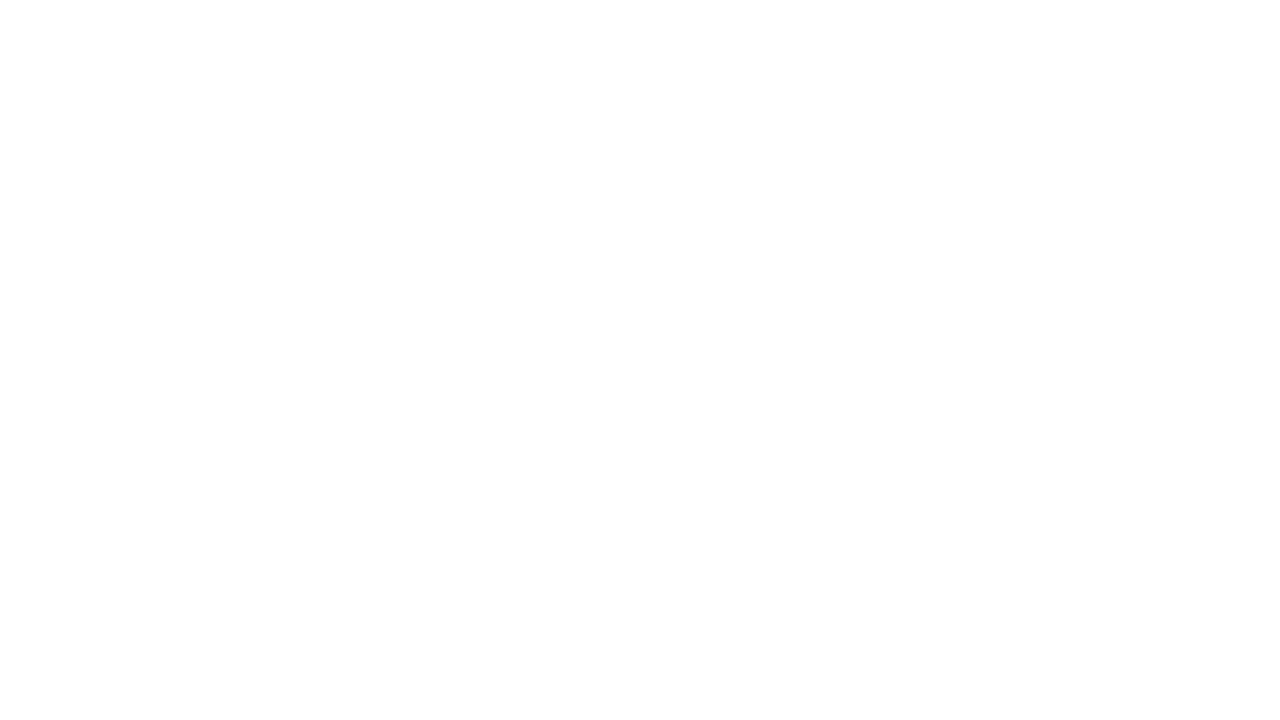

Navigated forward in browser history
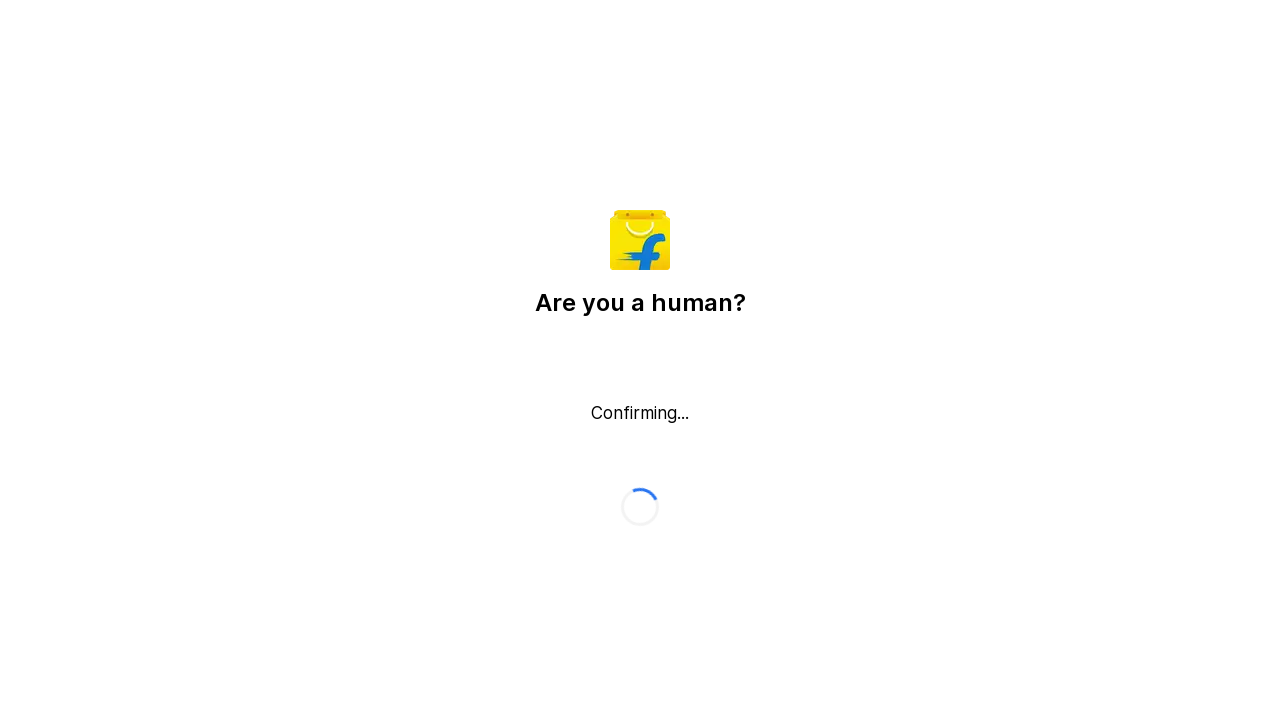

Waited for page to load after forward navigation
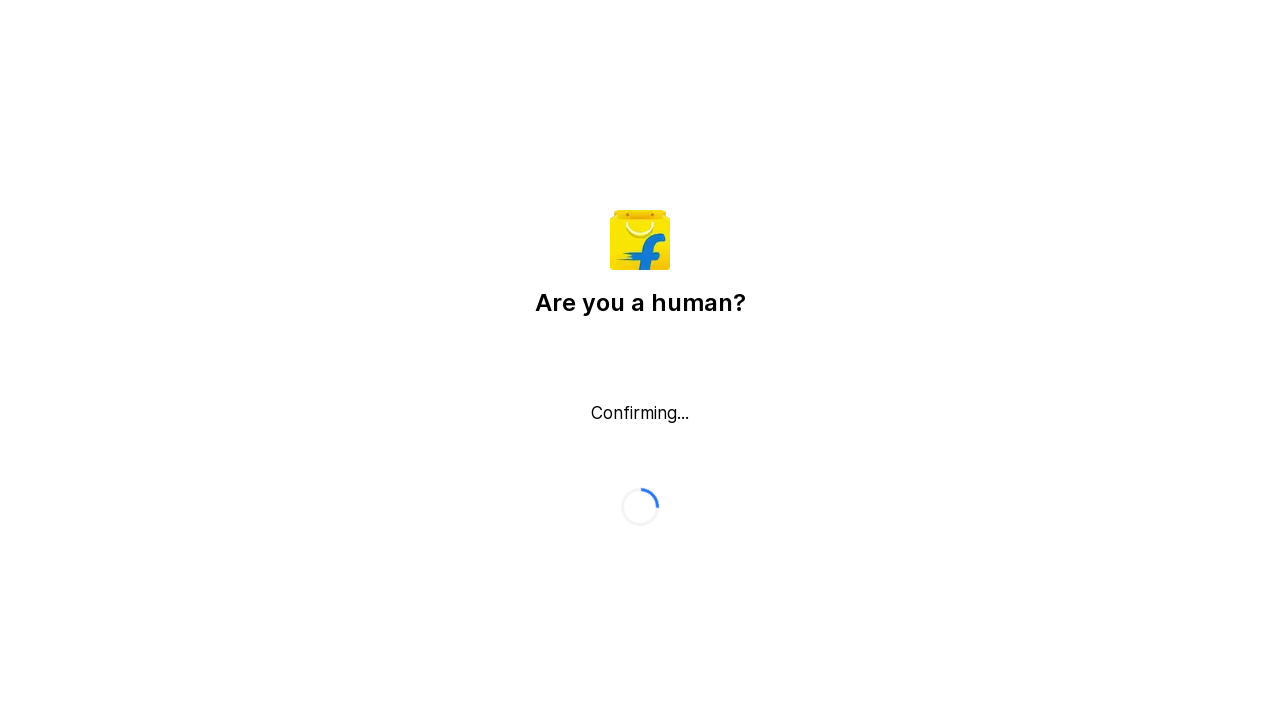

Refreshed the current page
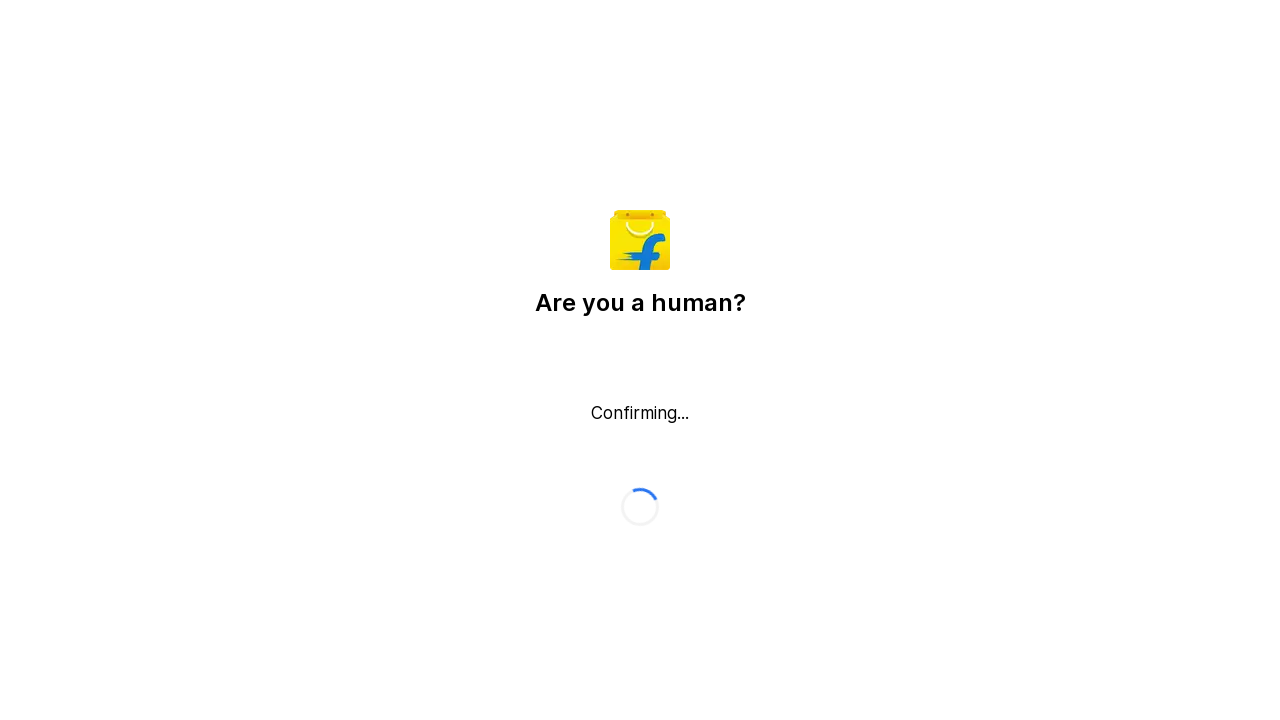

Waited for page to fully reload after refresh
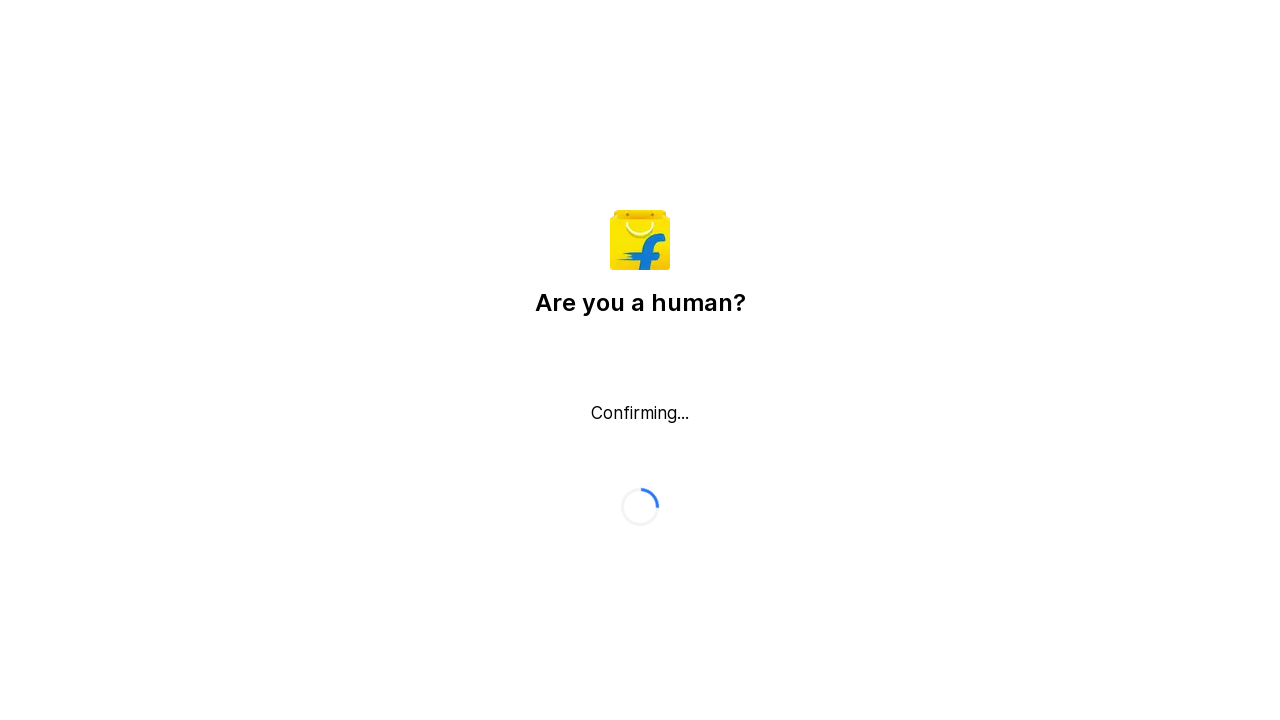

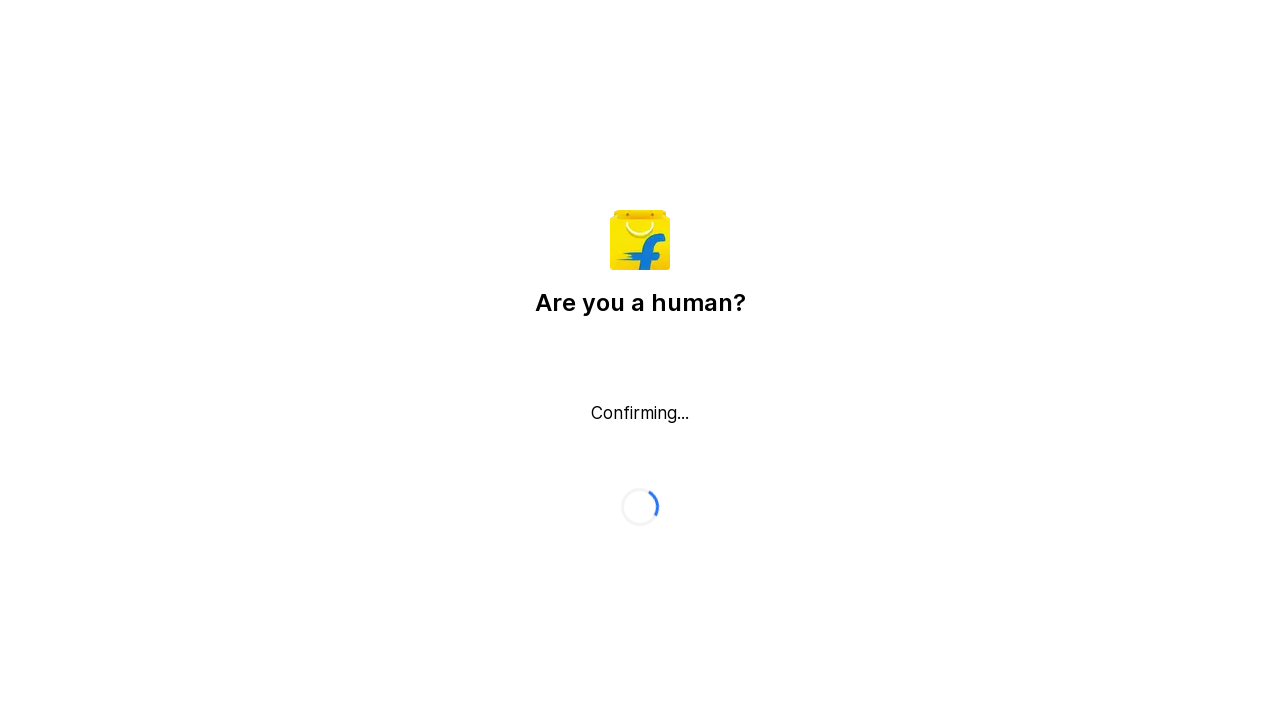